Tests a text box form by filling in full name, email, current address, and permanent address fields, then submitting the form and verifying the output displays the entered values.

Starting URL: https://demoqa.com/text-box

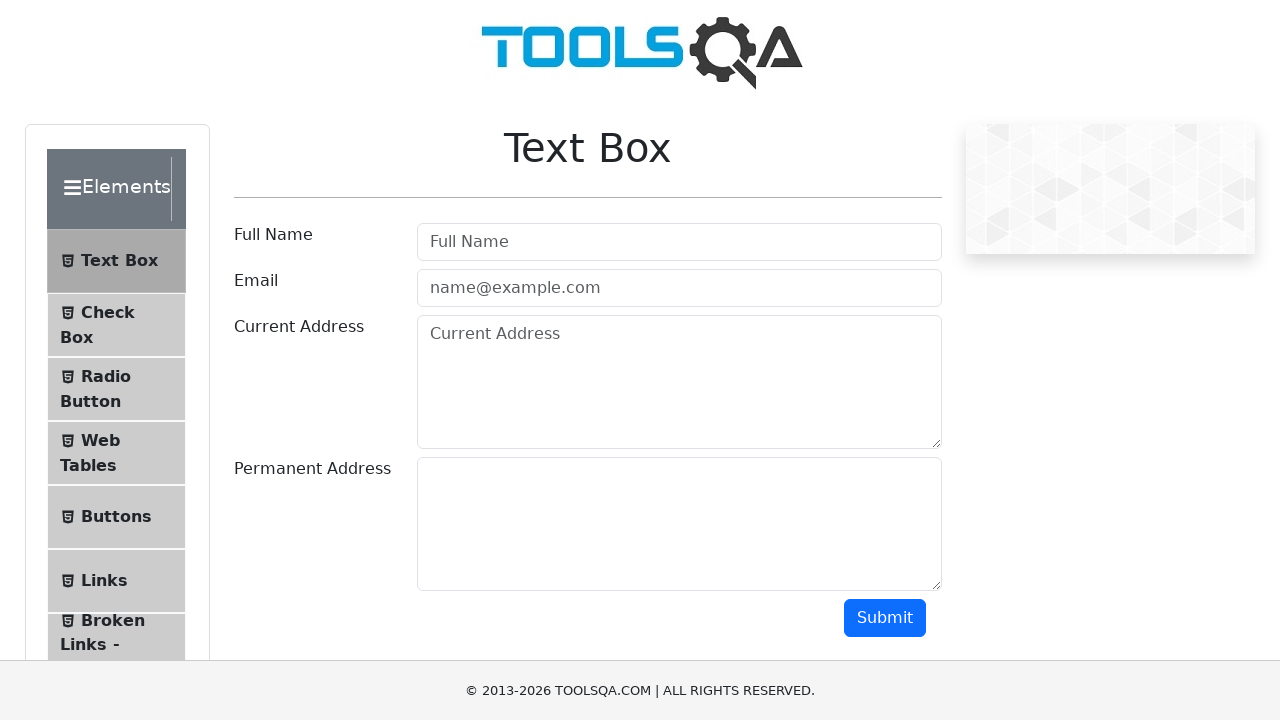

Filled full name field with 'John Doe' on #userName
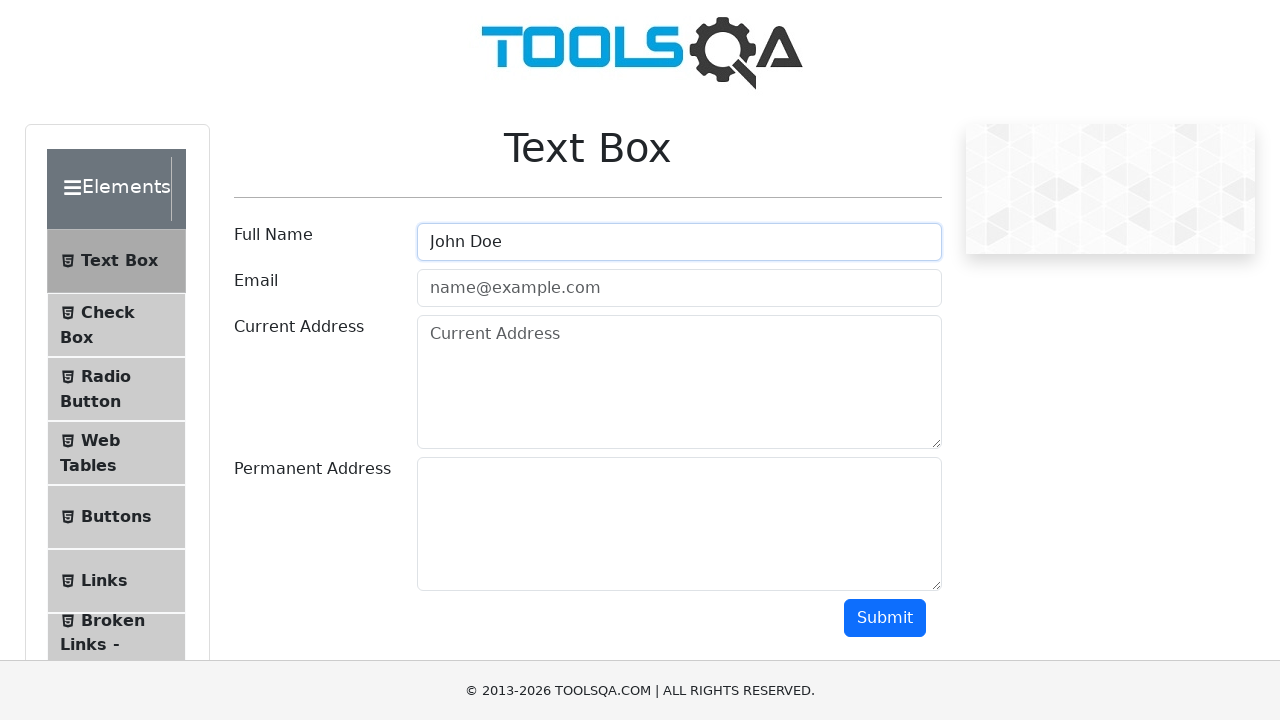

Filled email field with 'john.doe@example.com' on #userEmail
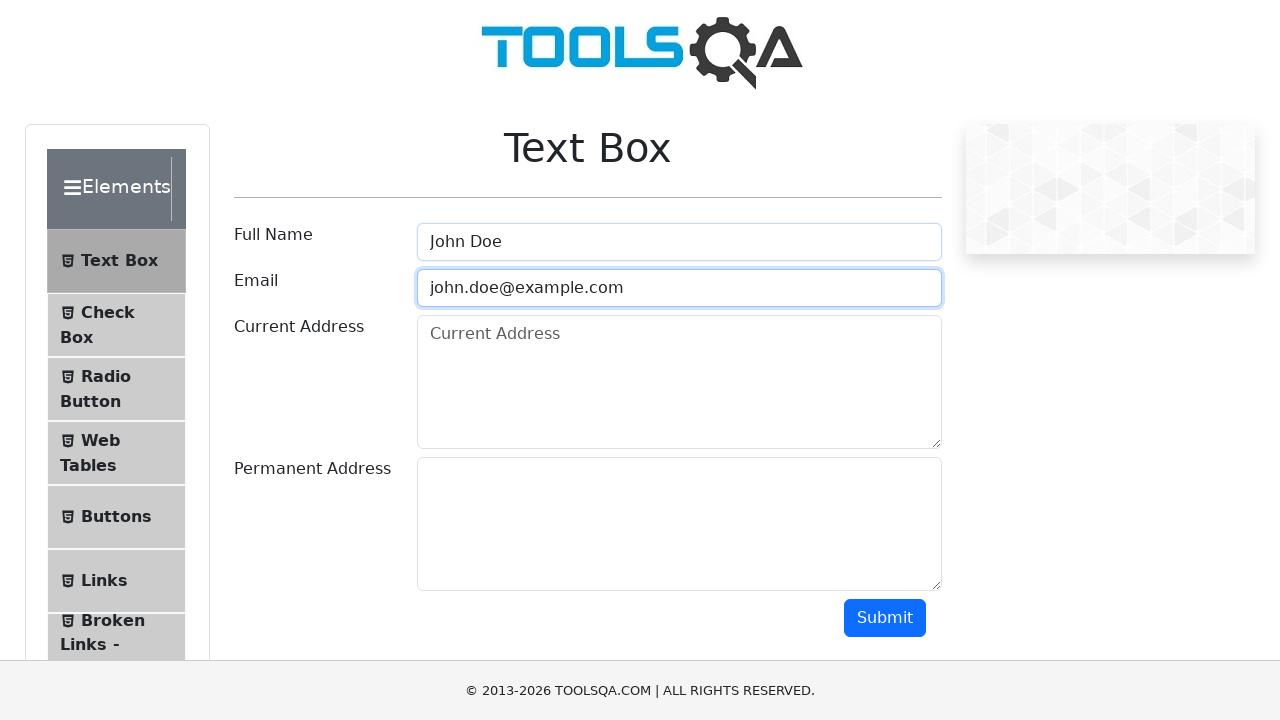

Filled current address field with '123 Main St, Anytown, USA' on #currentAddress
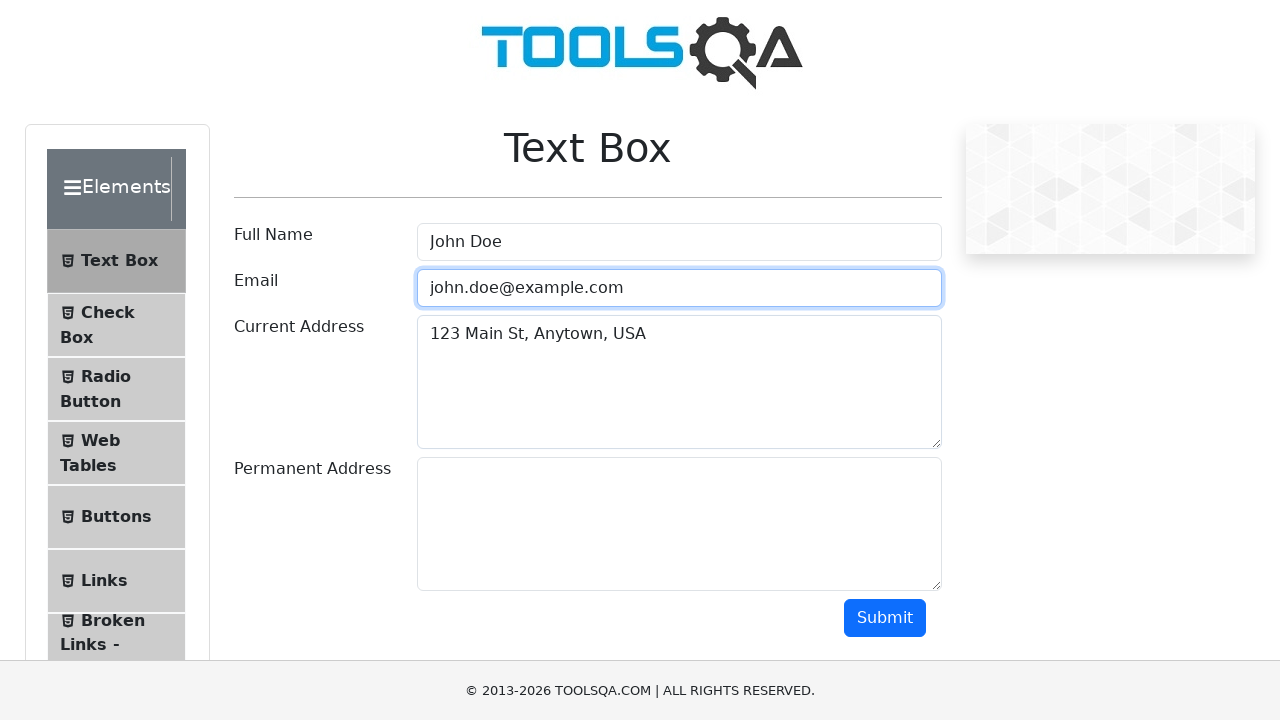

Filled permanent address field with '456 Another St, Othertown, USA' on #permanentAddress
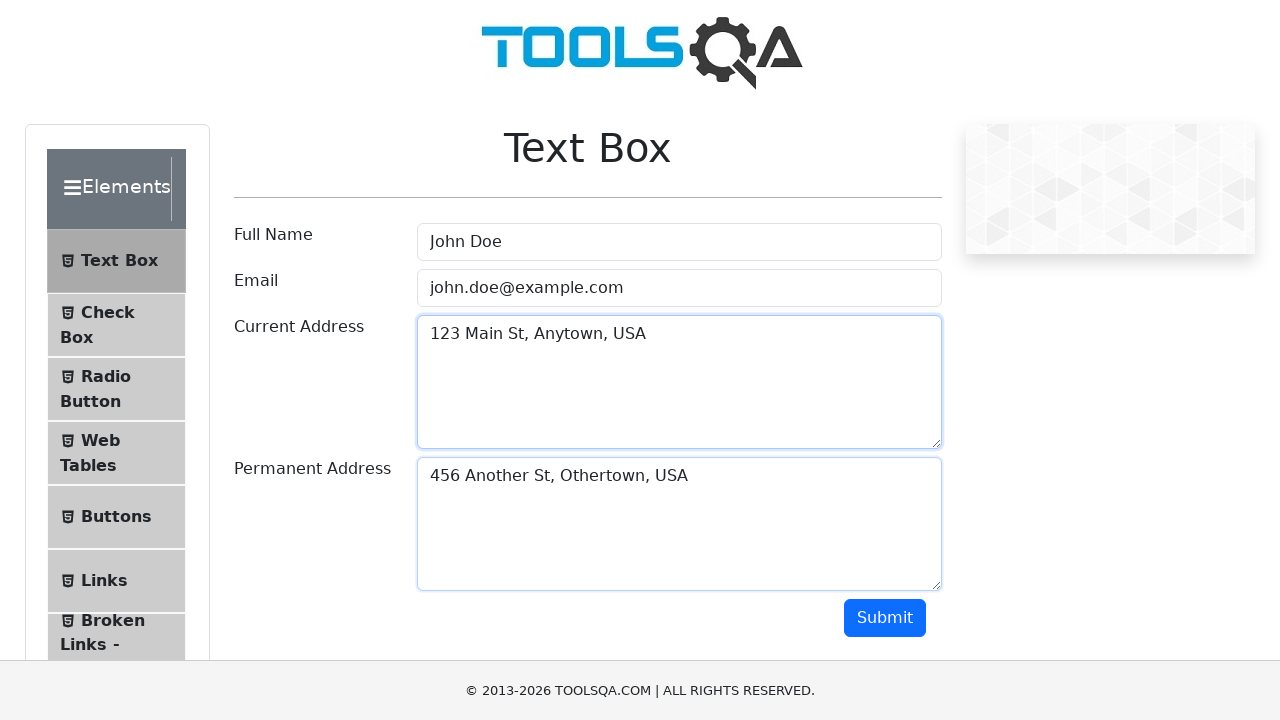

Clicked submit button to submit the form at (885, 618) on #submit
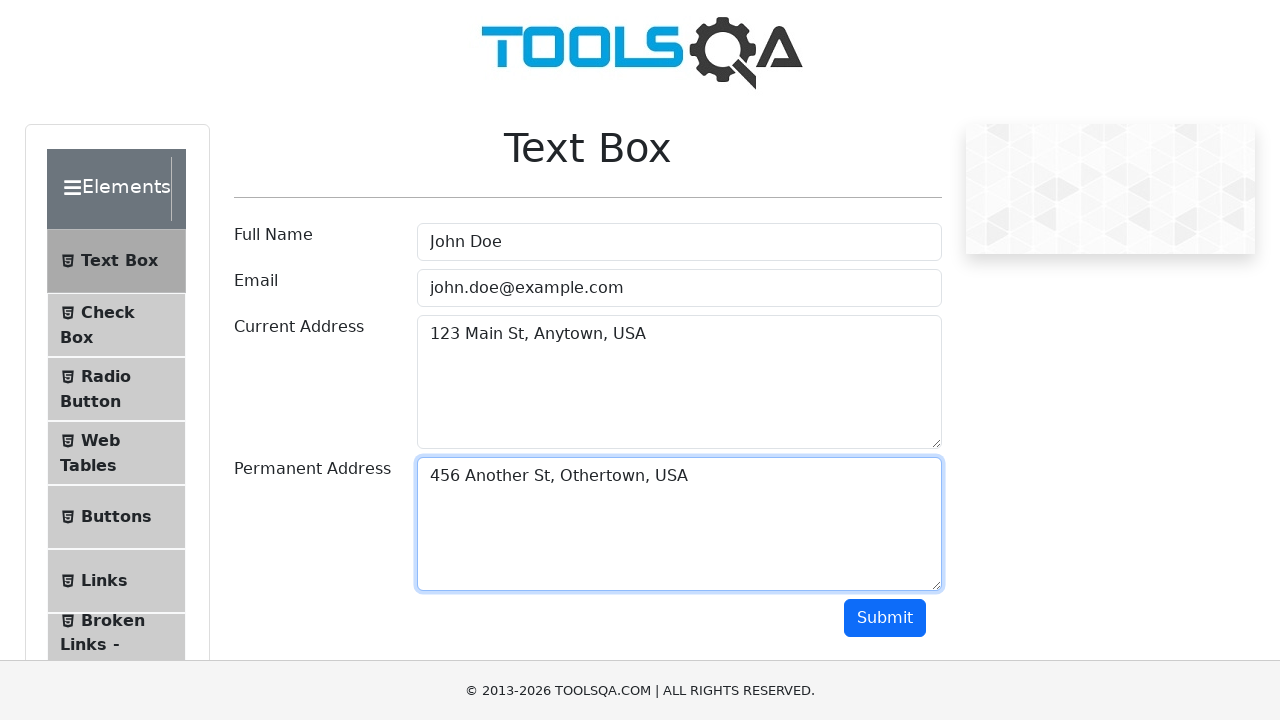

Output section appeared with submitted form data
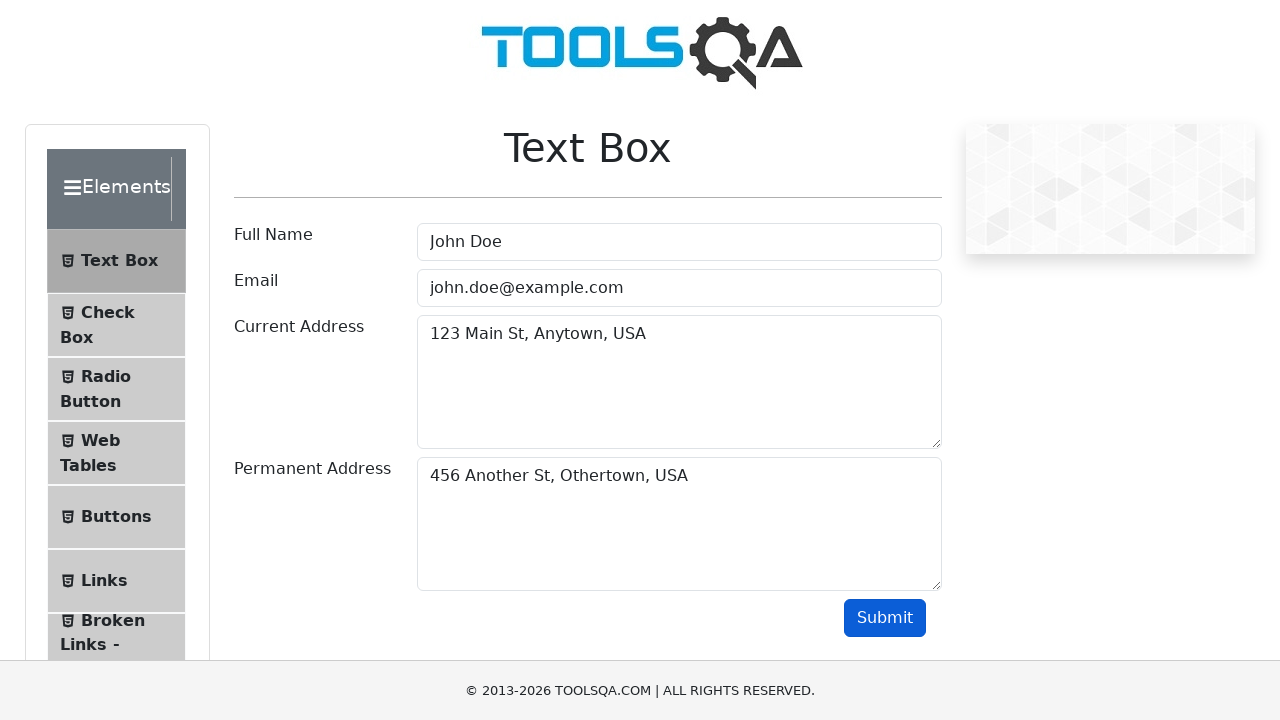

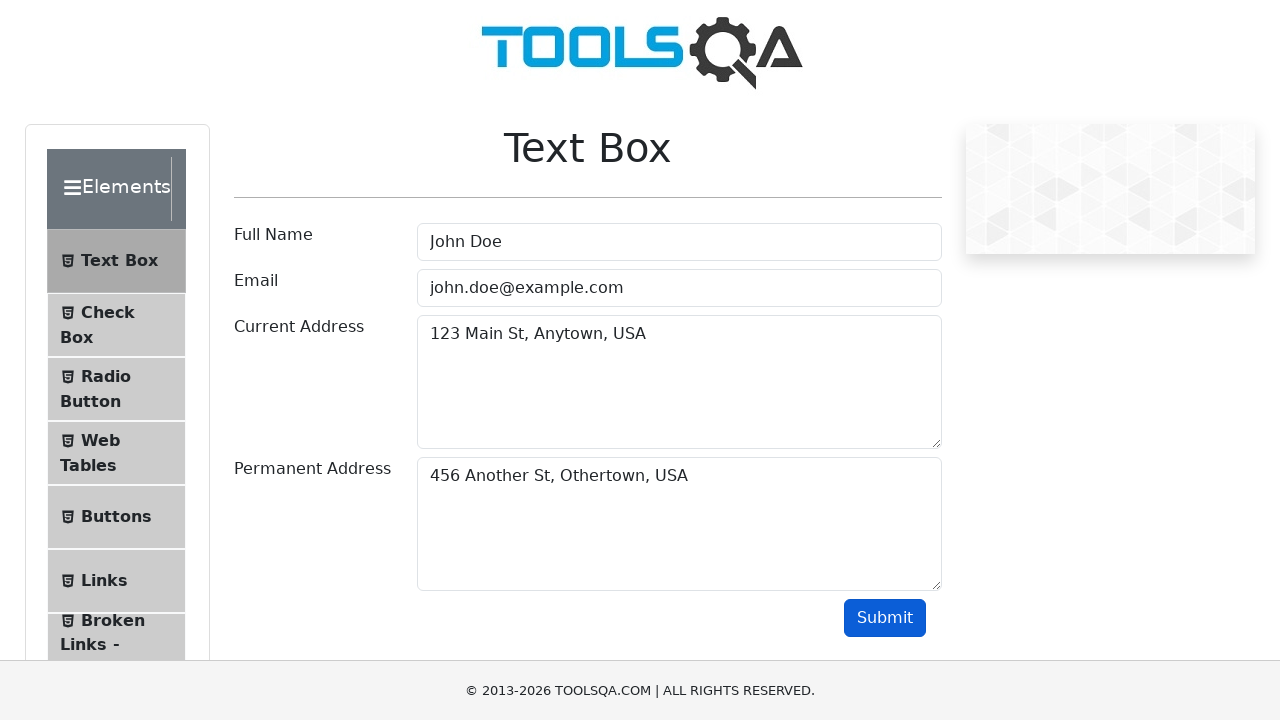